Tests removing an item from the cart by adding a product, navigating to cart, and clicking delete.

Starting URL: https://www.demoblaze.com/index.html

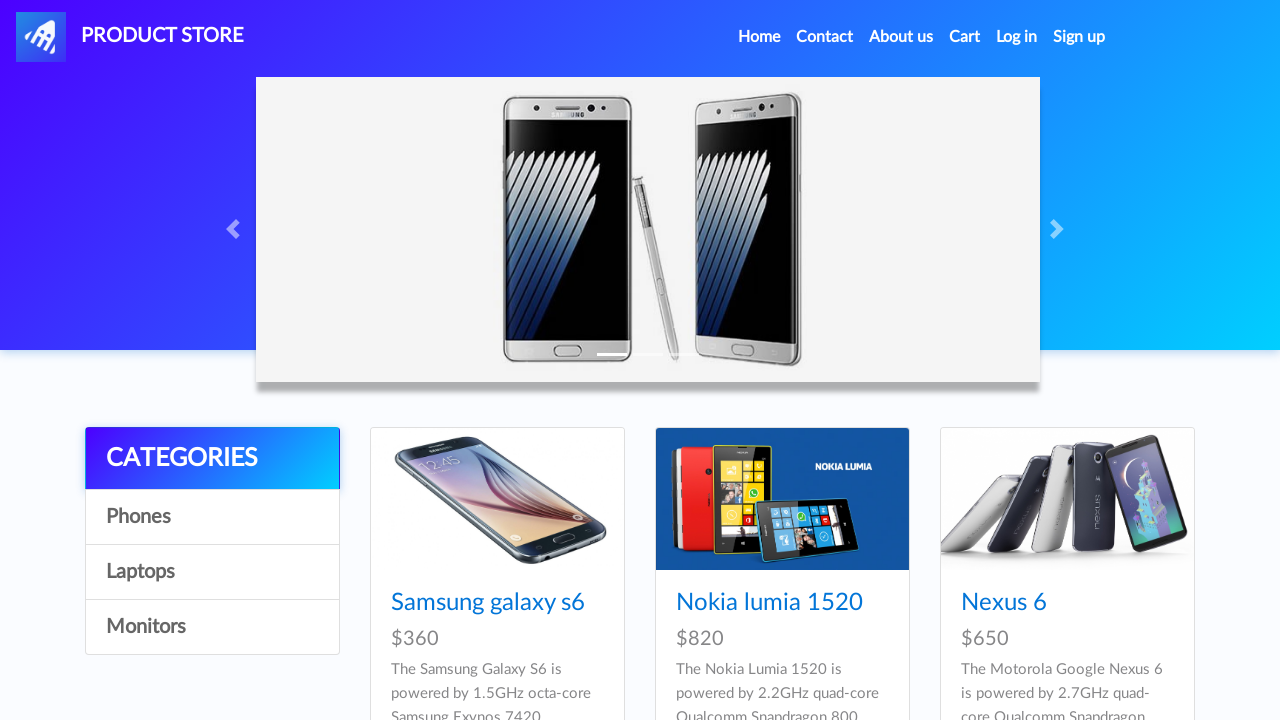

Waited for page to load (3000ms)
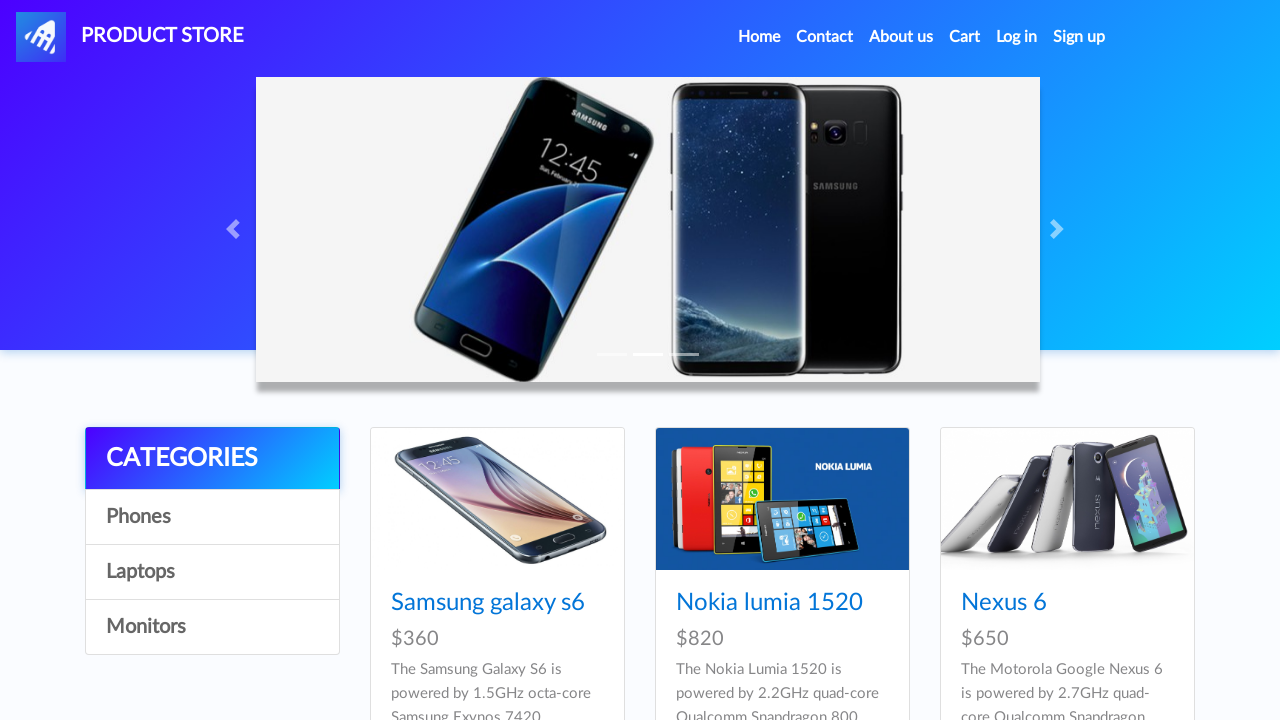

Clicked on third product at (1004, 603) on xpath=//*[@id="tbodyid"]/div[3]/div/div/h4/a
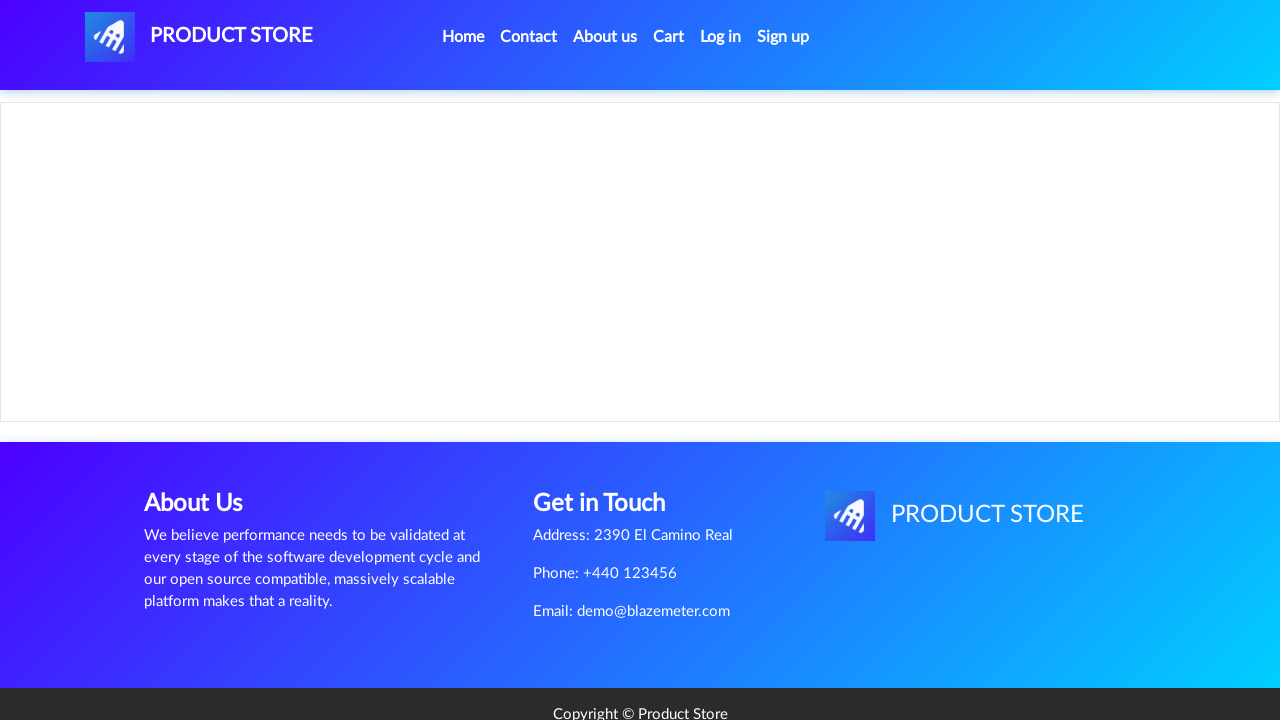

Waited before adding to cart (3000ms)
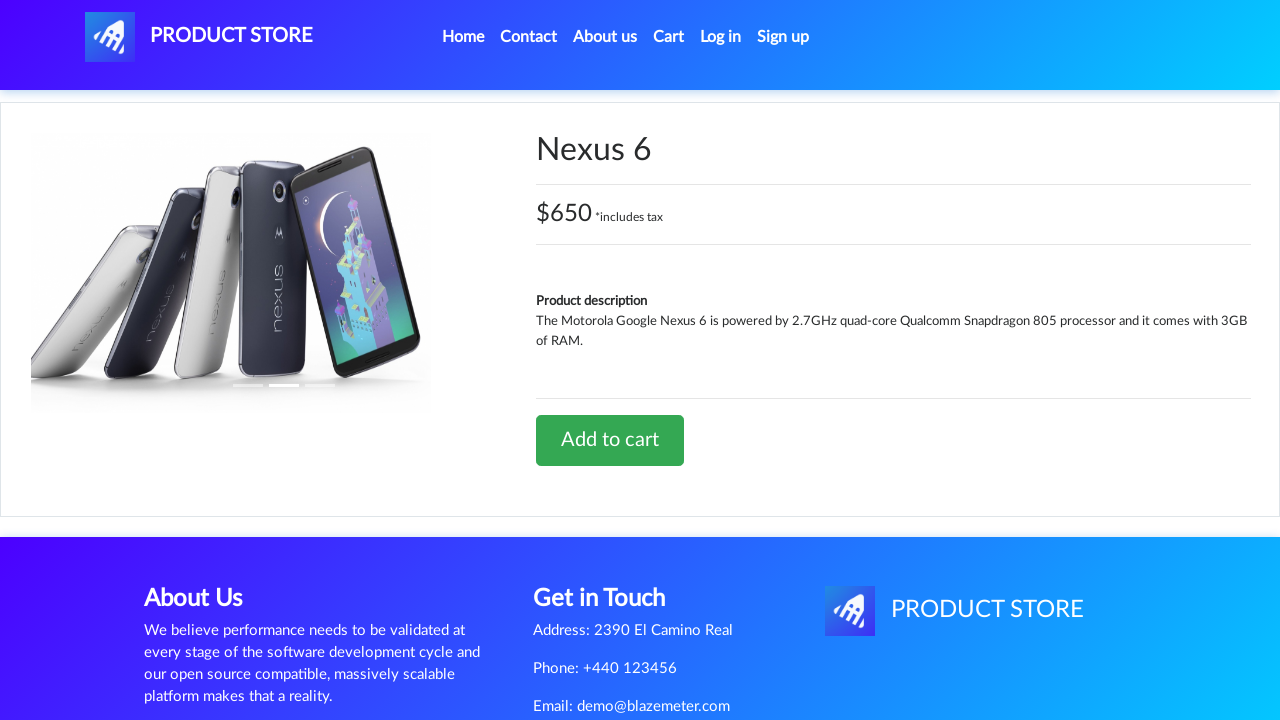

Clicked 'Add to cart' button at (610, 440) on xpath=//*[@id="tbodyid"]/div[2]/div/a
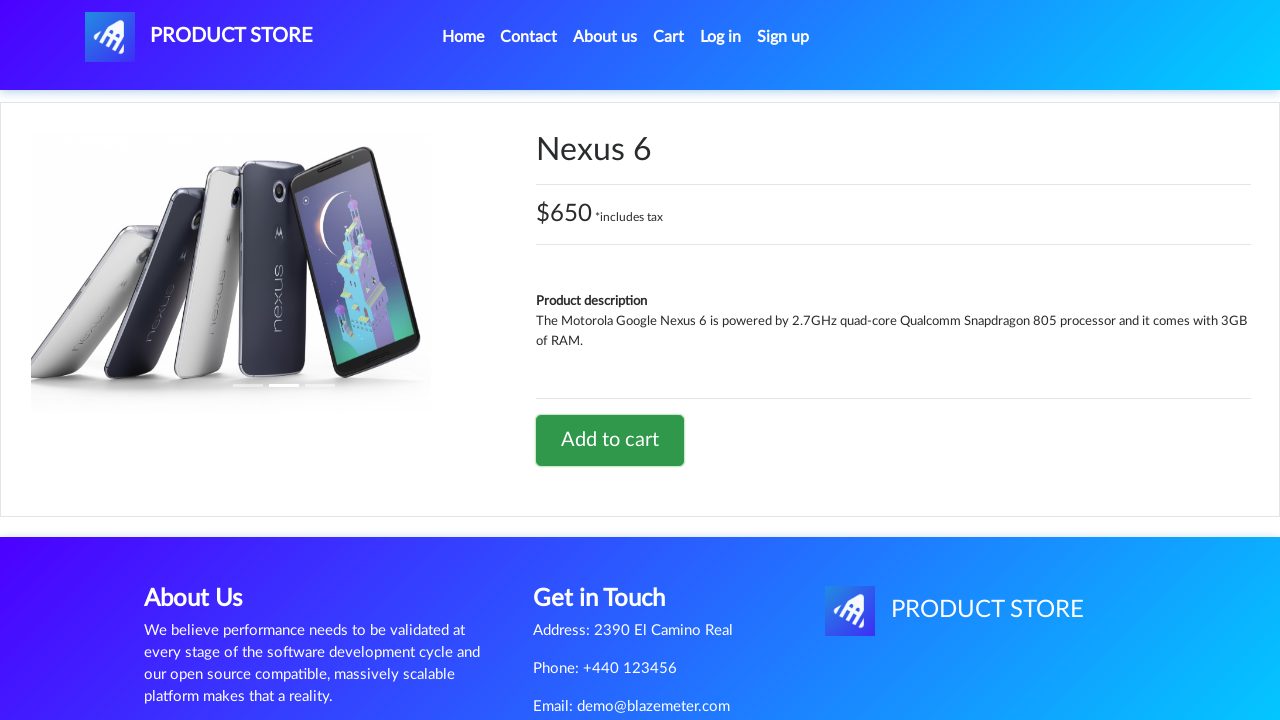

Set up dialog handler to accept alerts
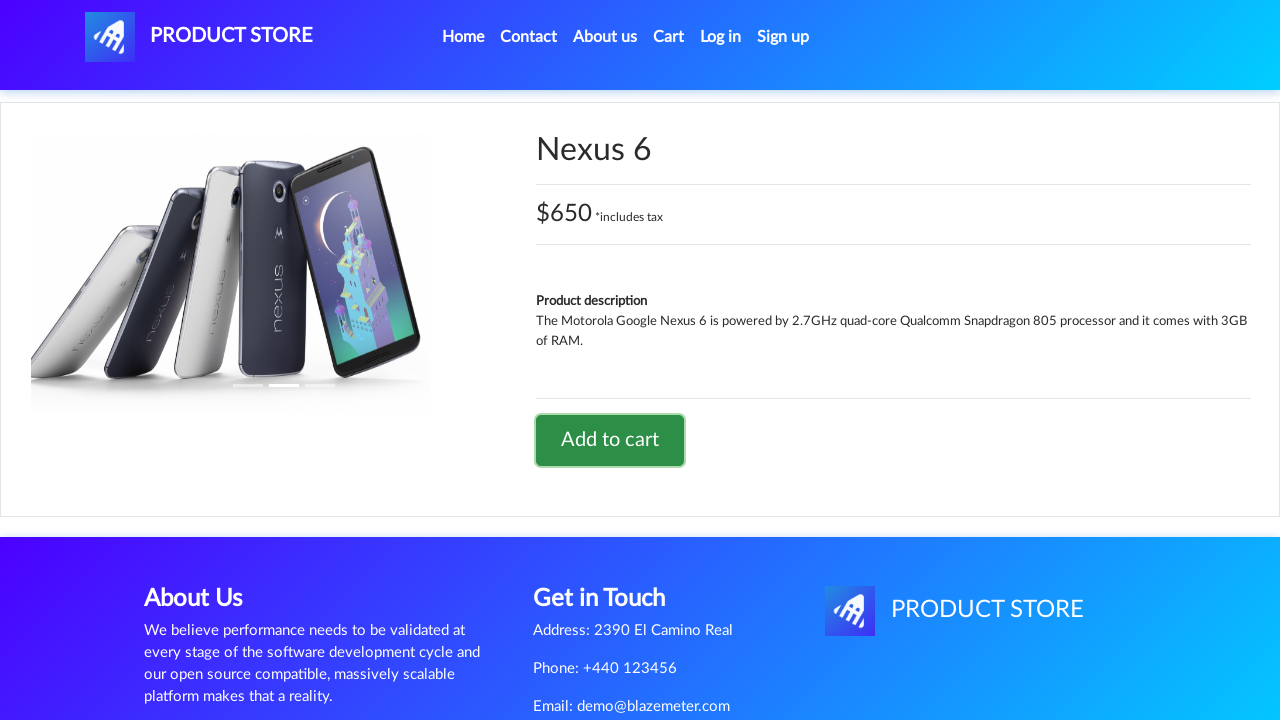

Waited after handling alert (3000ms)
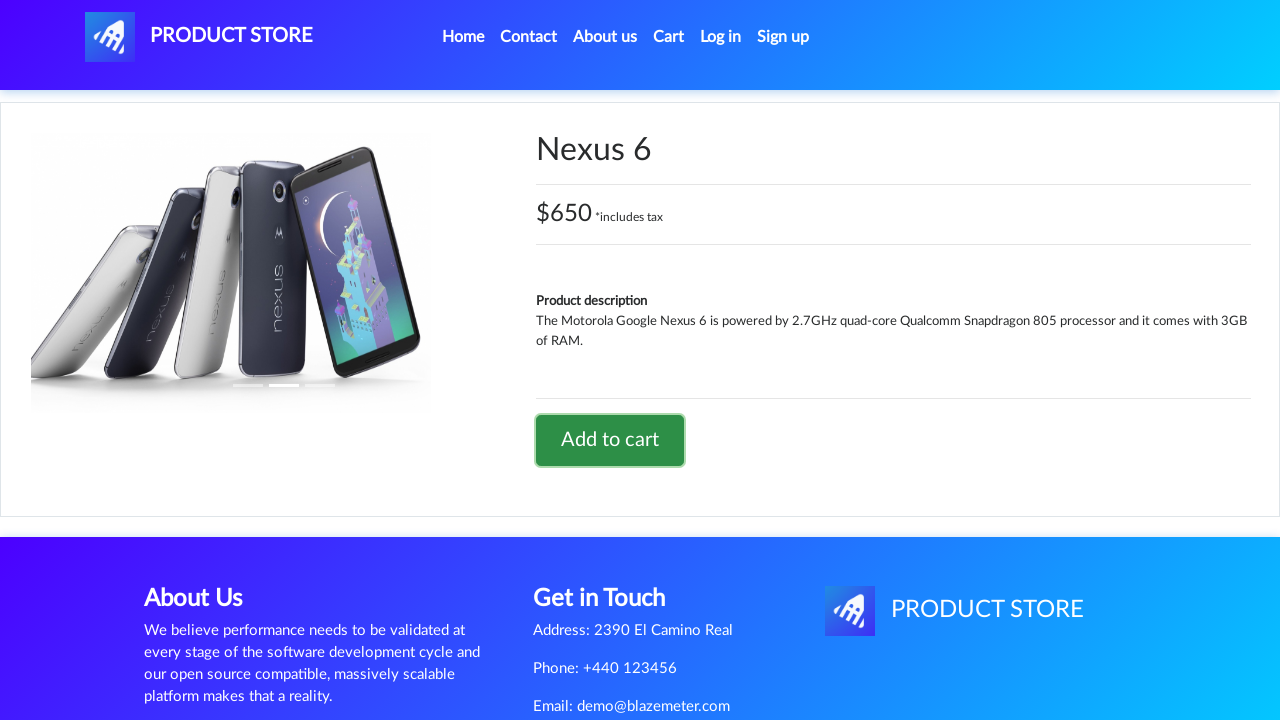

Clicked on cart button to navigate to cart at (669, 37) on xpath=//*[@id="cartur"]
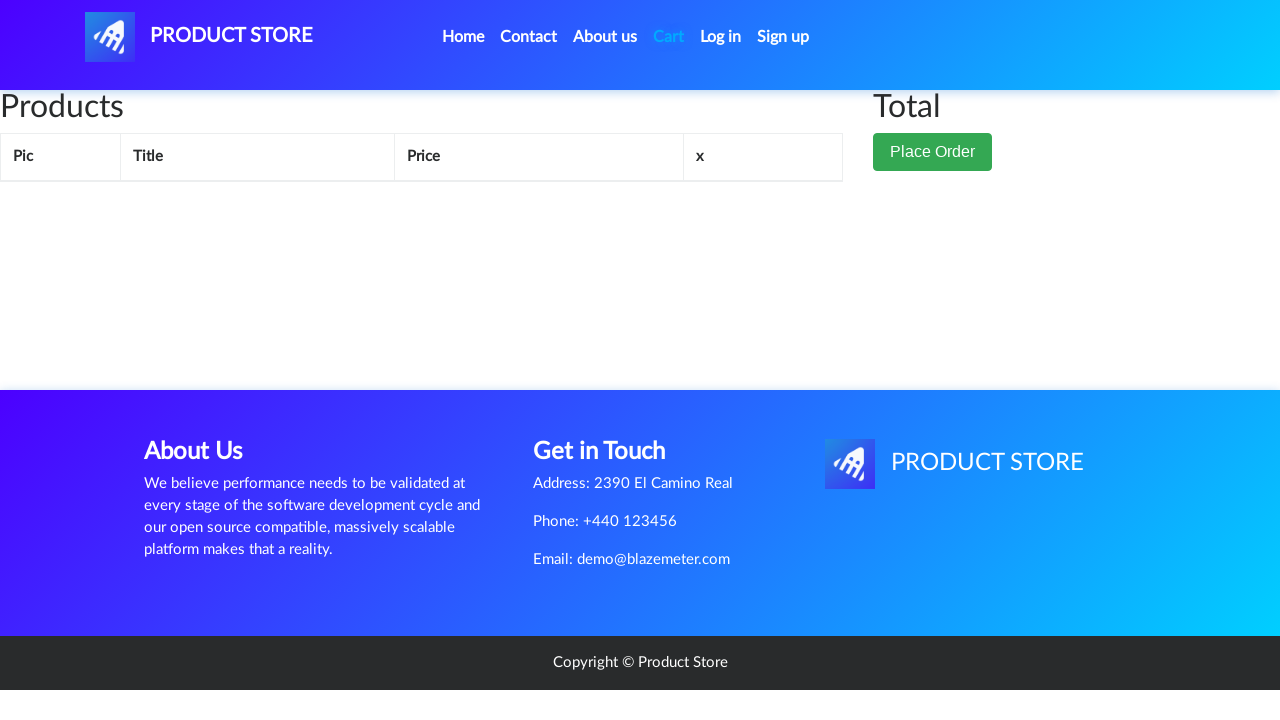

Waited for cart page to load (2000ms)
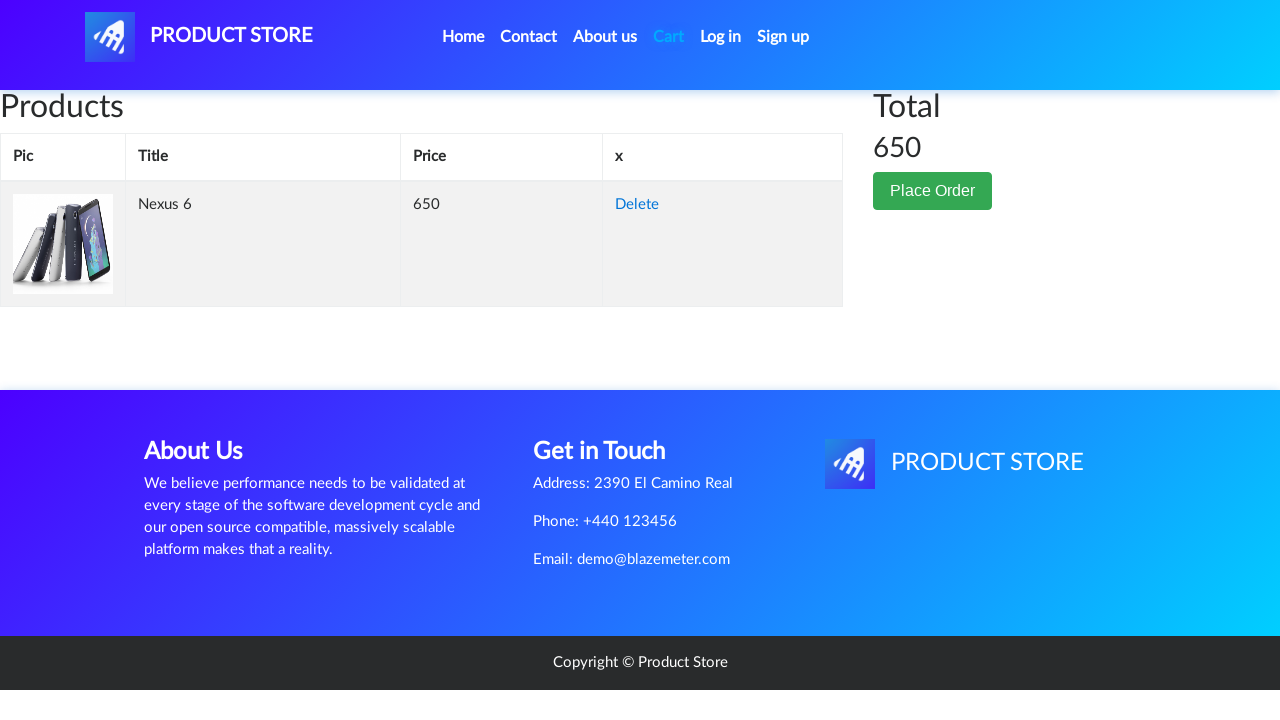

Clicked delete button to remove item from cart at (637, 205) on xpath=//*[@id="tbodyid"]/tr/td[4]/a
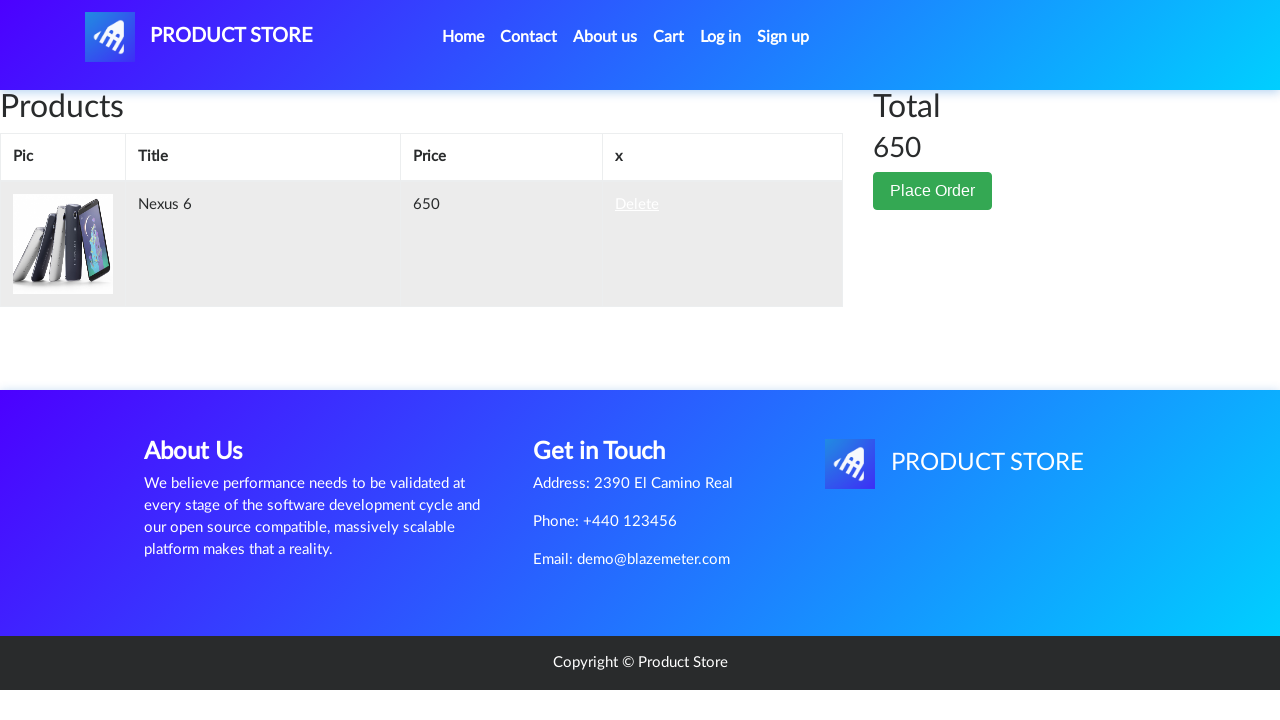

Waited after removing item from cart (3000ms)
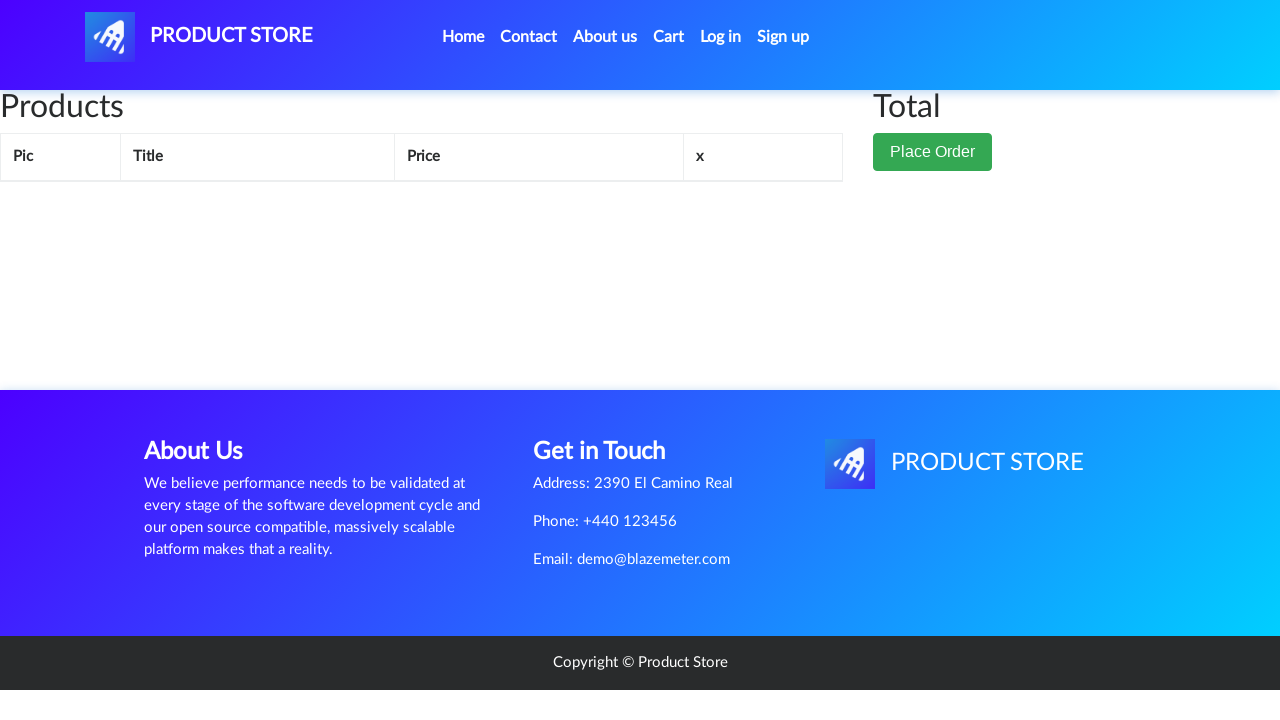

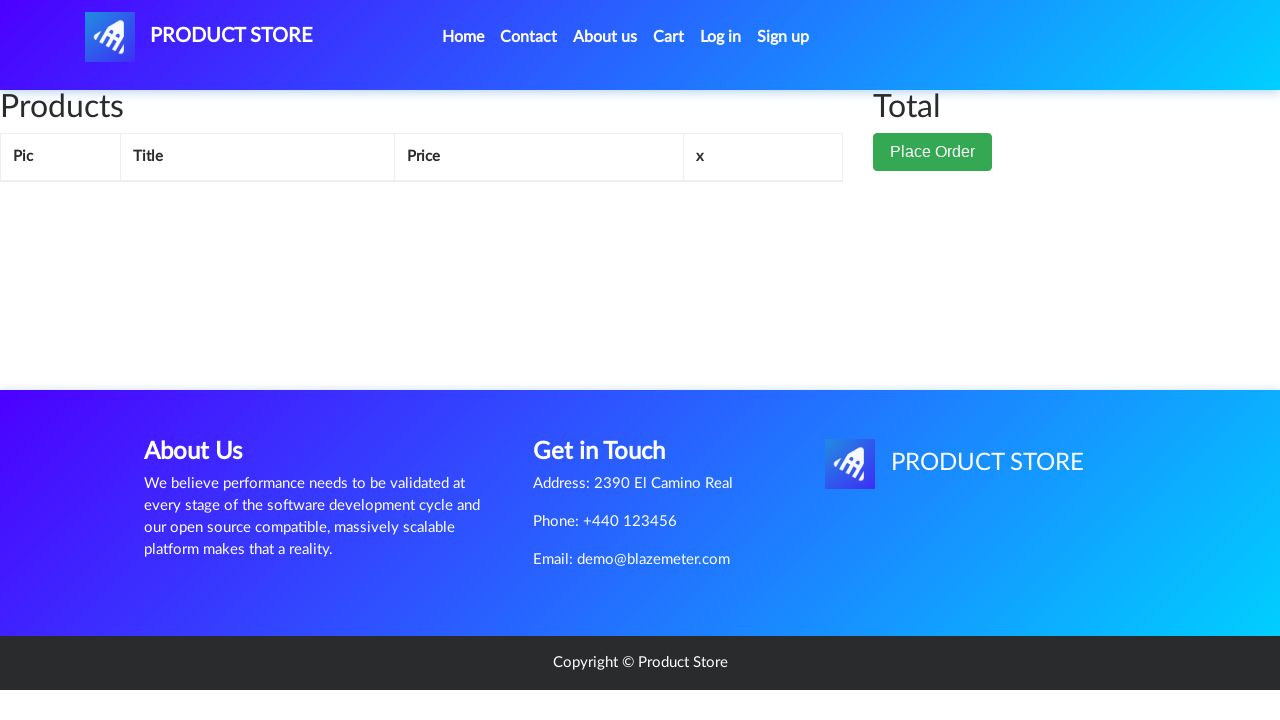